Tests window handling by clicking a link that opens a new window, switching between windows, and verifying navigation

Starting URL: https://rahulshettyacademy.com/loginpagePractise/

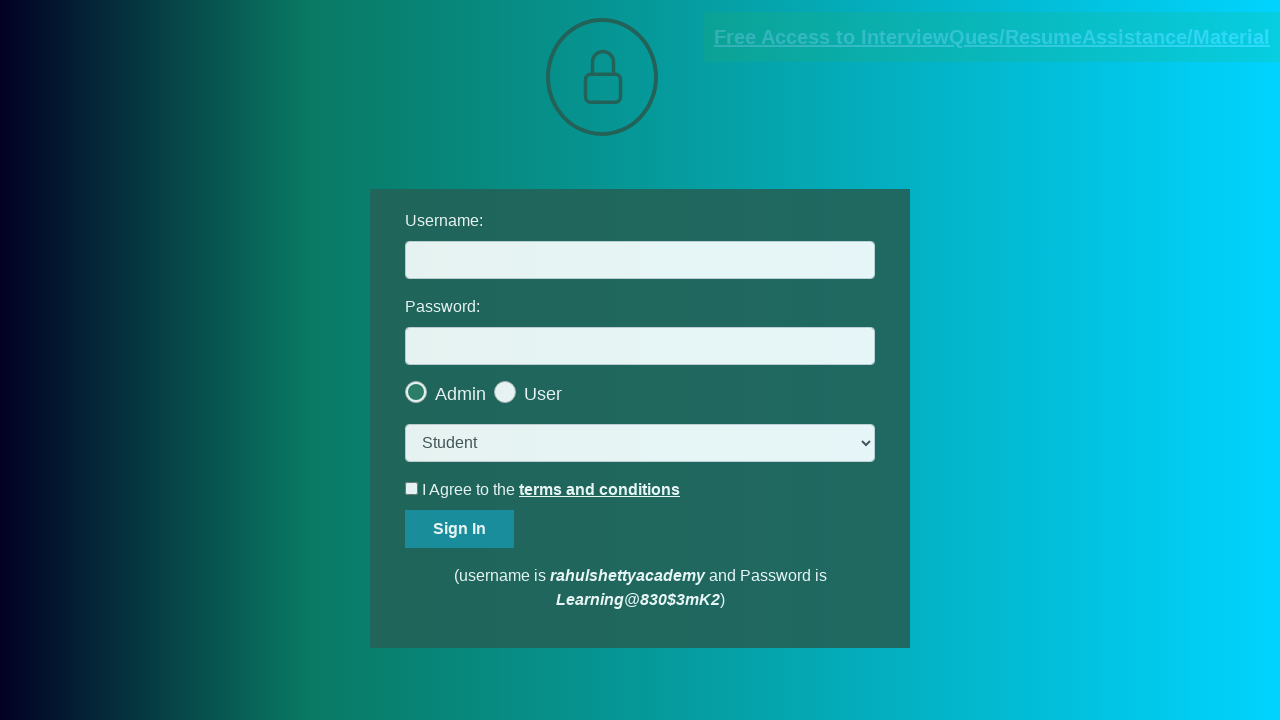

Clicked blinking text link to open new window at (992, 37) on .blinkingText
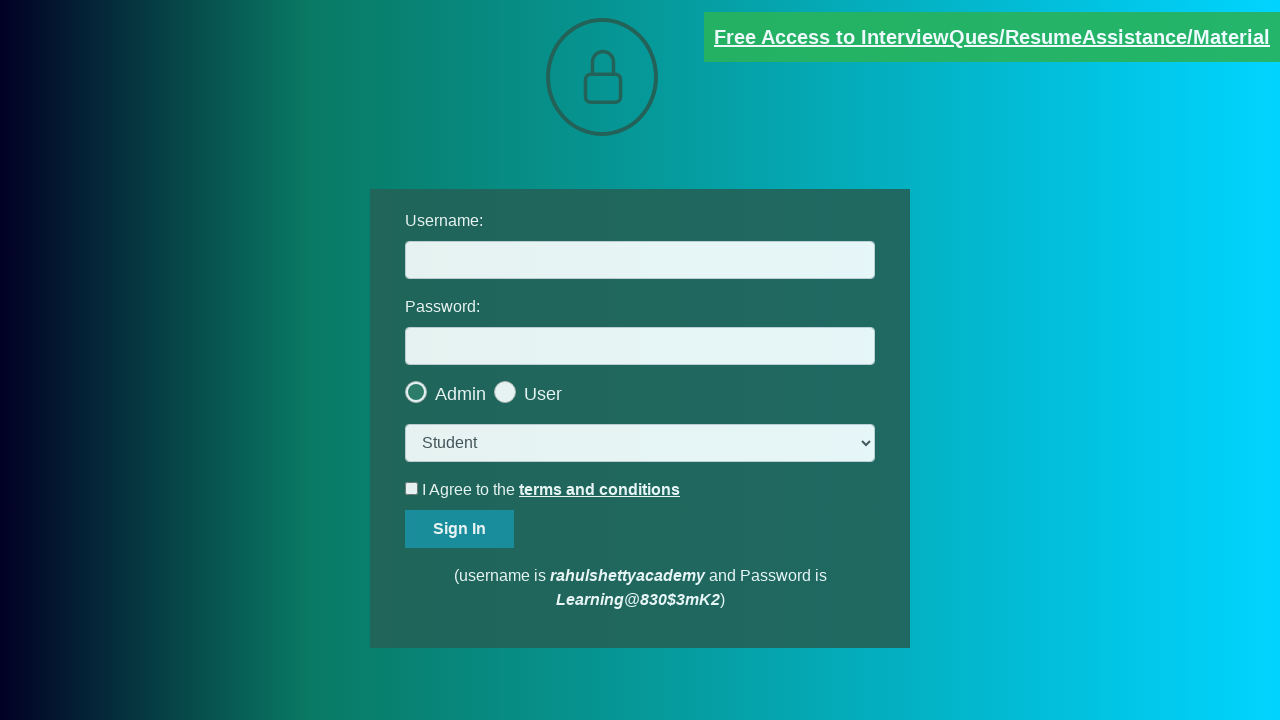

New window/tab opened and captured
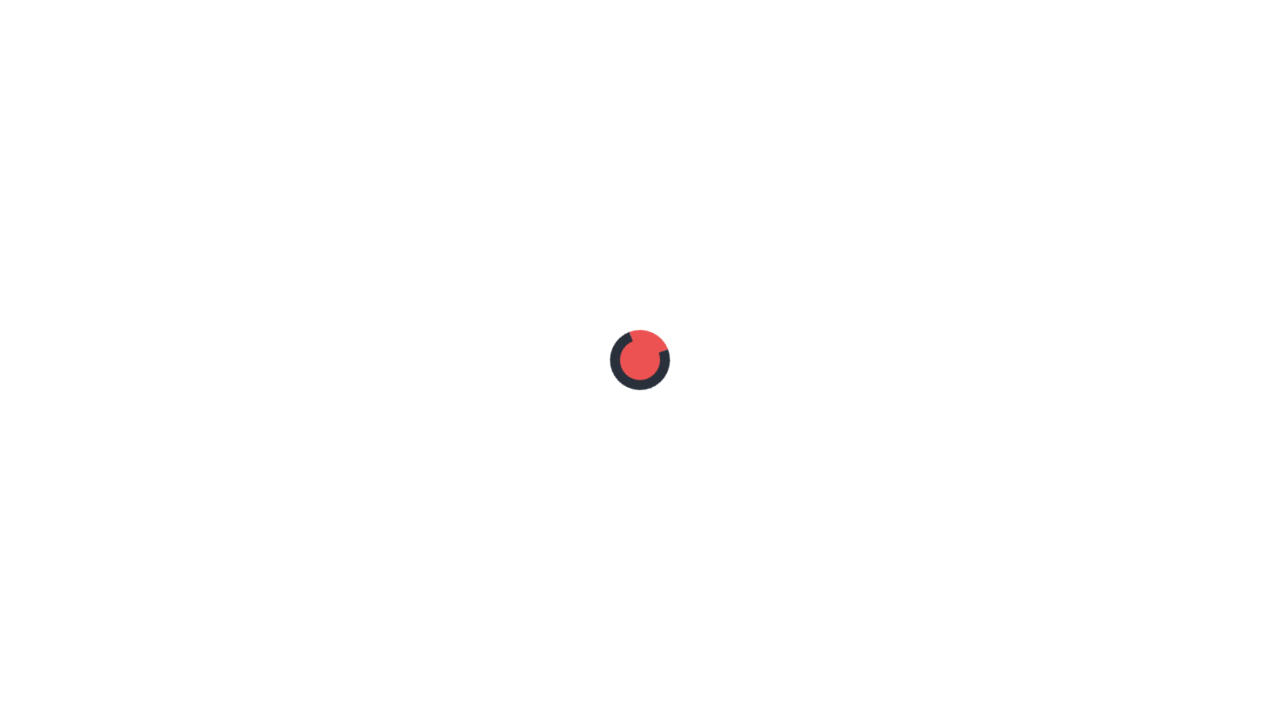

Retrieved new page title: RS Academy
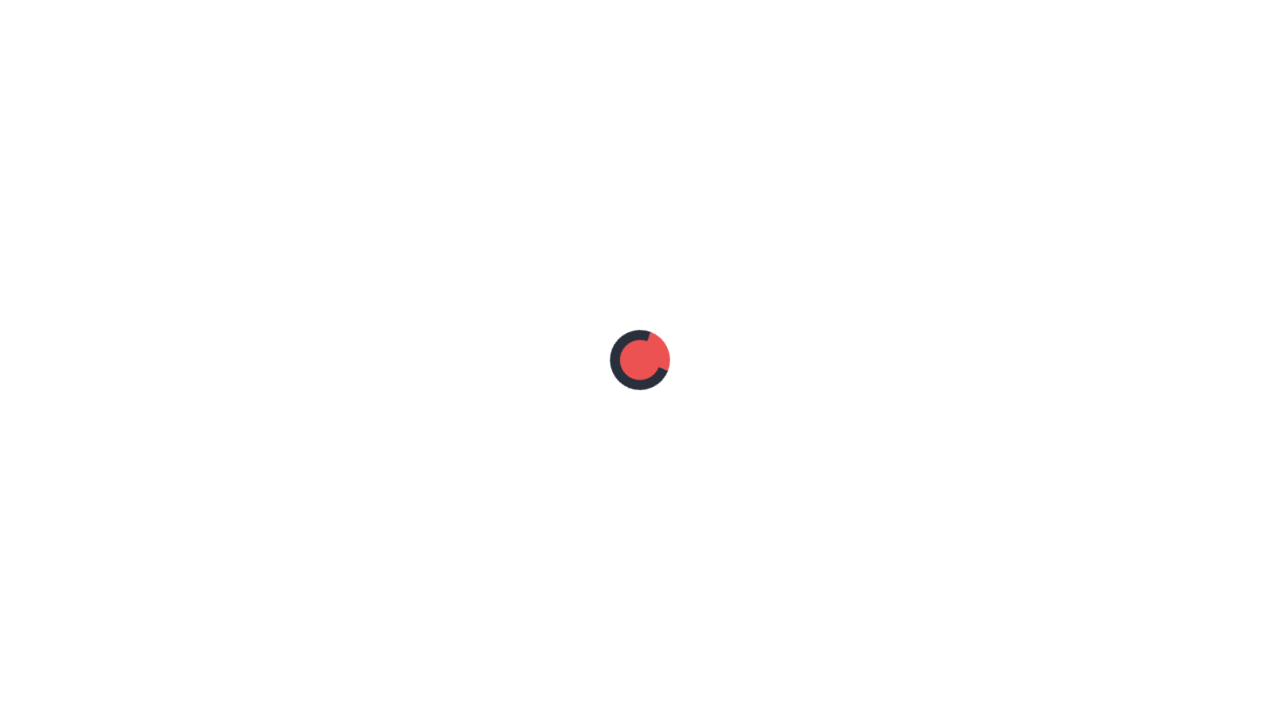

Retrieved original page title: LoginPage Practise | Rahul Shetty Academy
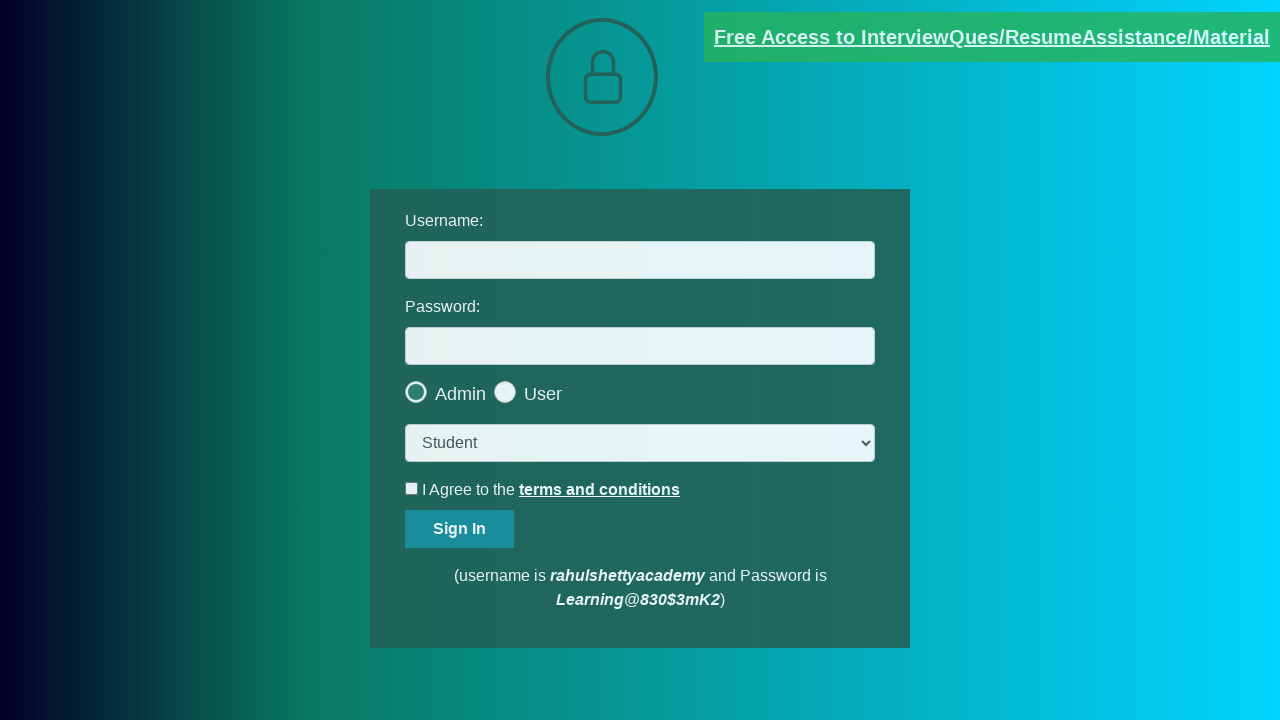

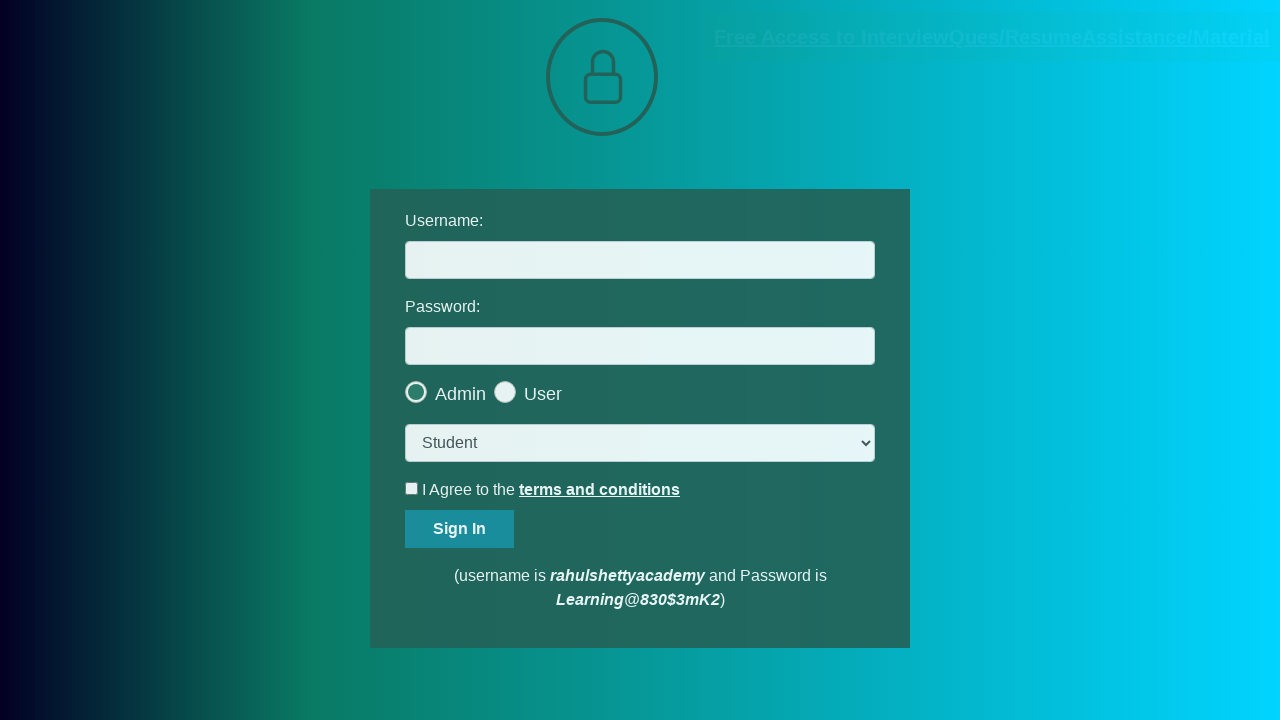